Navigates to erail.in, clicks the FromTo button and date checkbox, then searches for a specific train (PUNJAB MAIL) in the train list table and retrieves its details.

Starting URL: http://erail.in

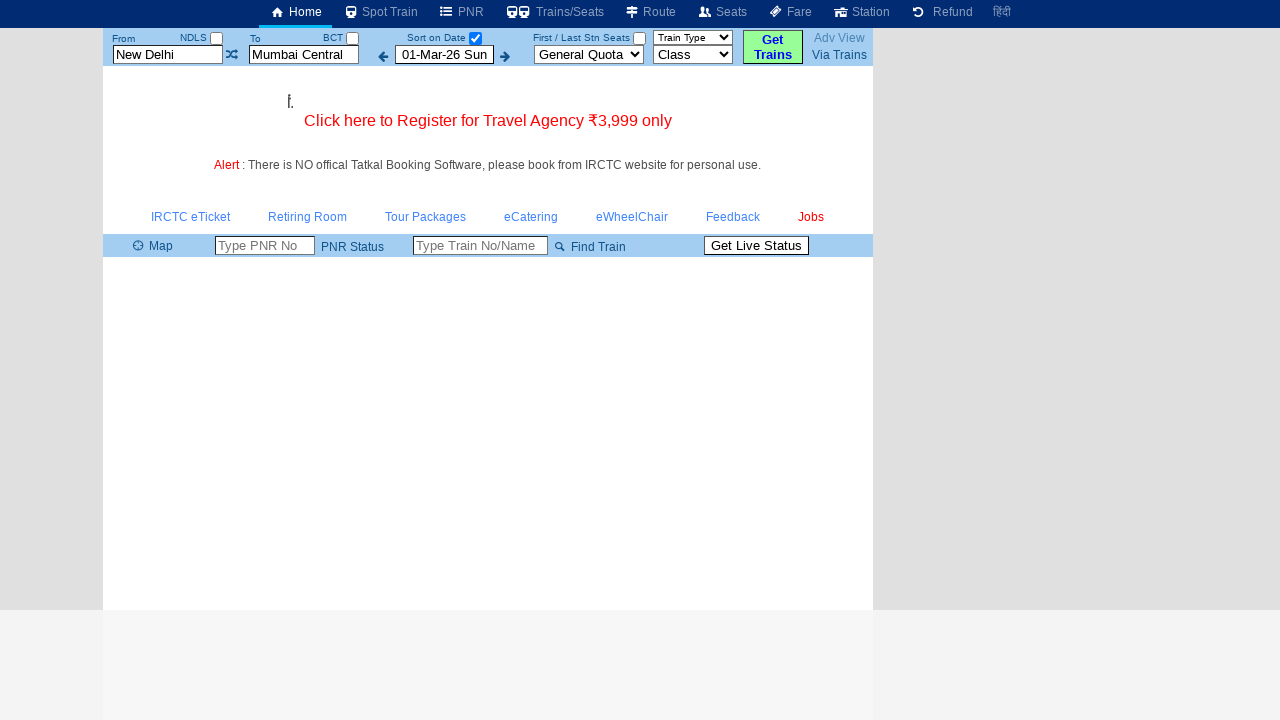

Clicked the FromTo button at (773, 47) on #buttonFromTo
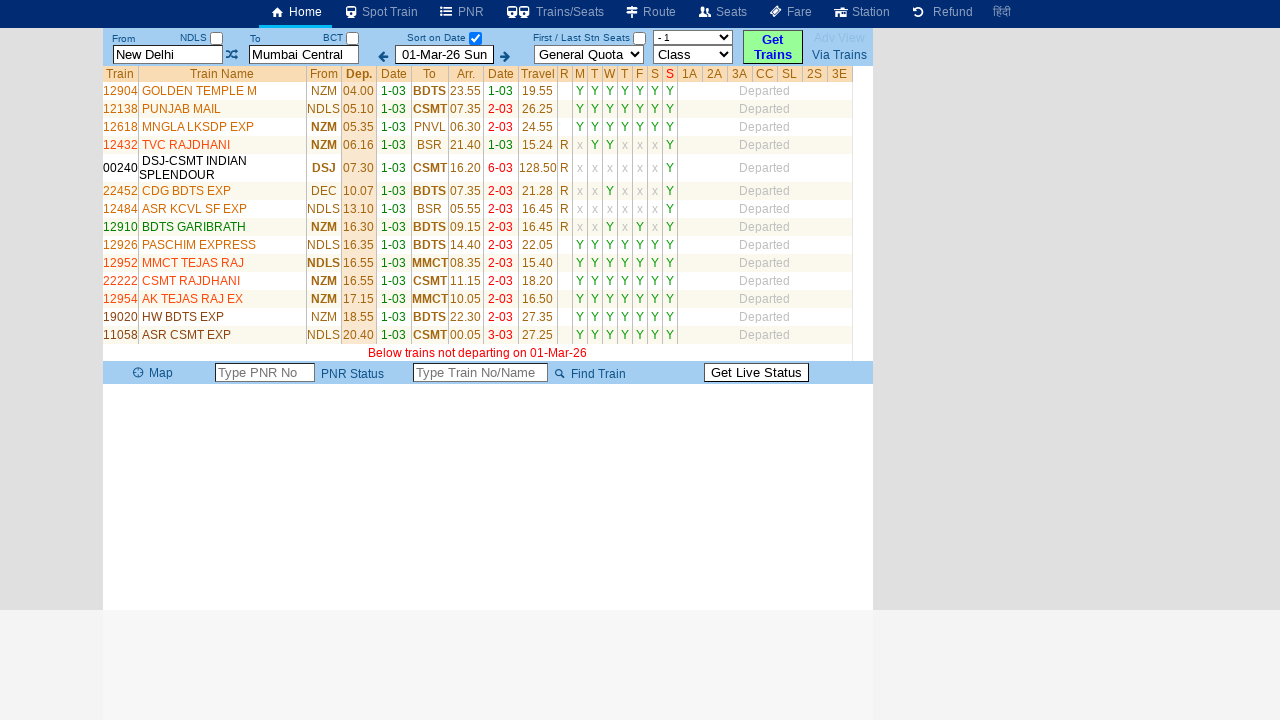

Clicked the date selection checkbox at (475, 38) on #chkSelectDateOnly
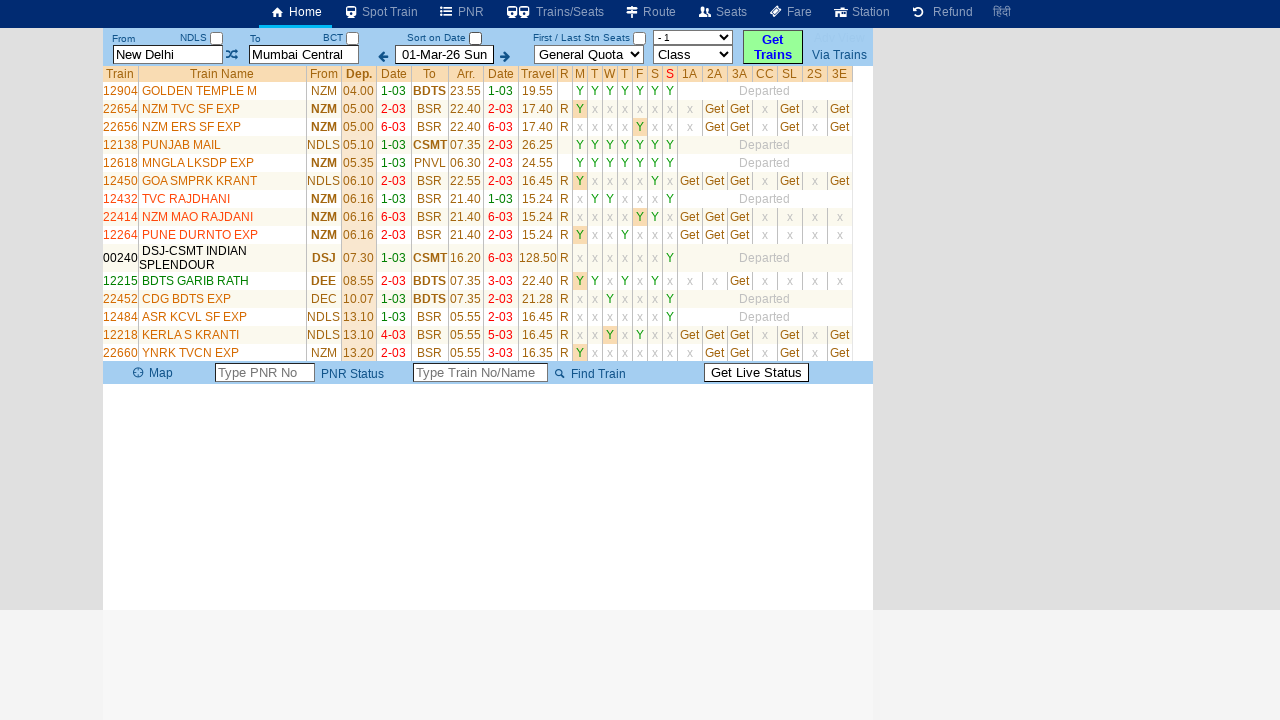

Train list table selector appeared
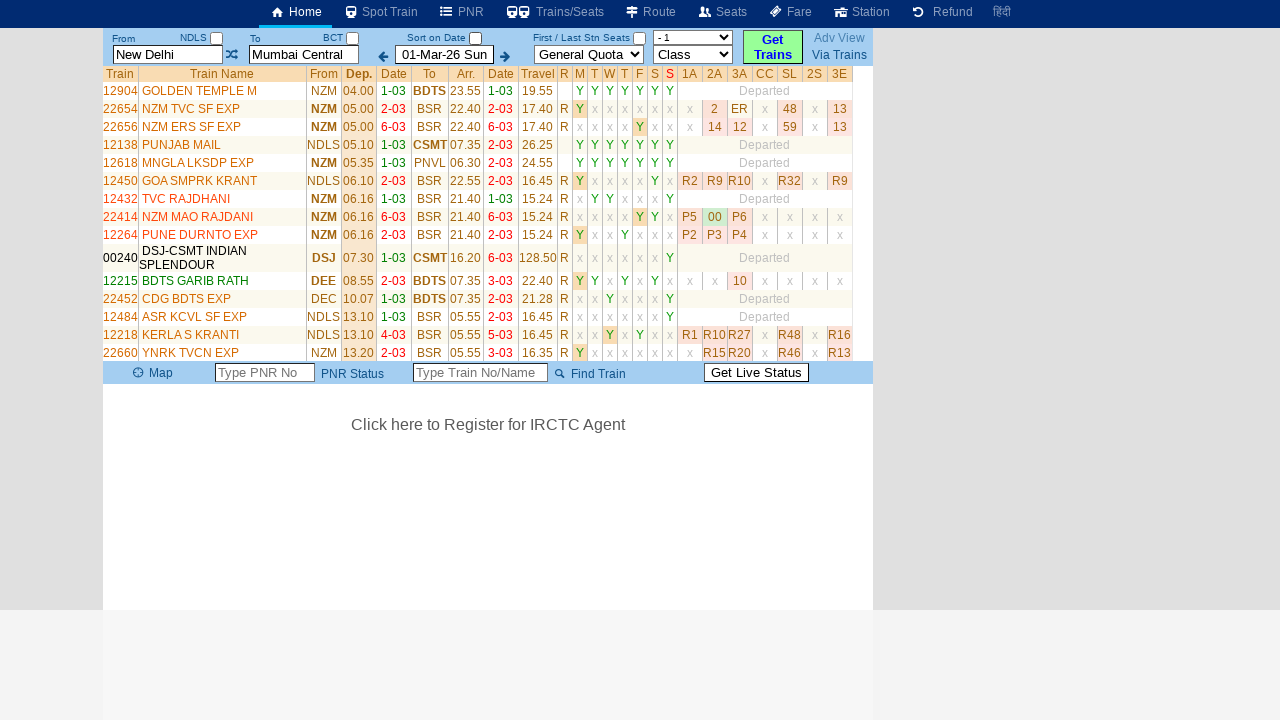

Waited 3 seconds for table content to fully load
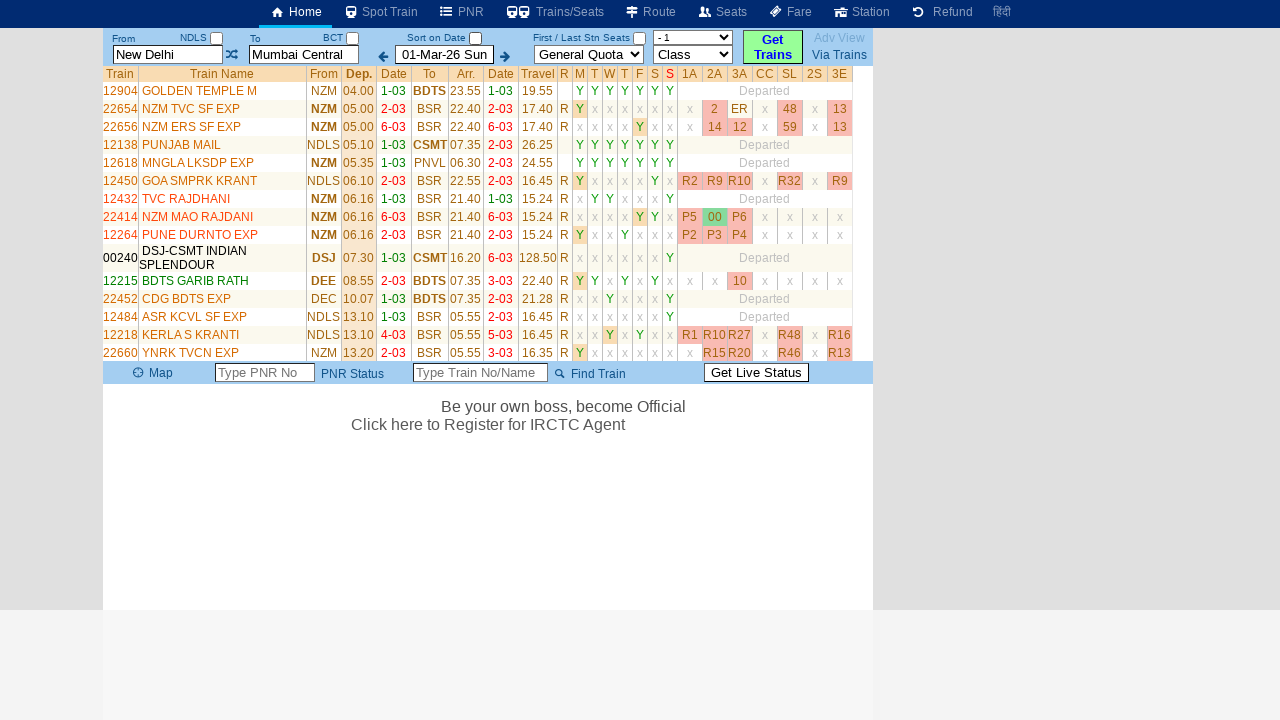

Train table is now visible with train data
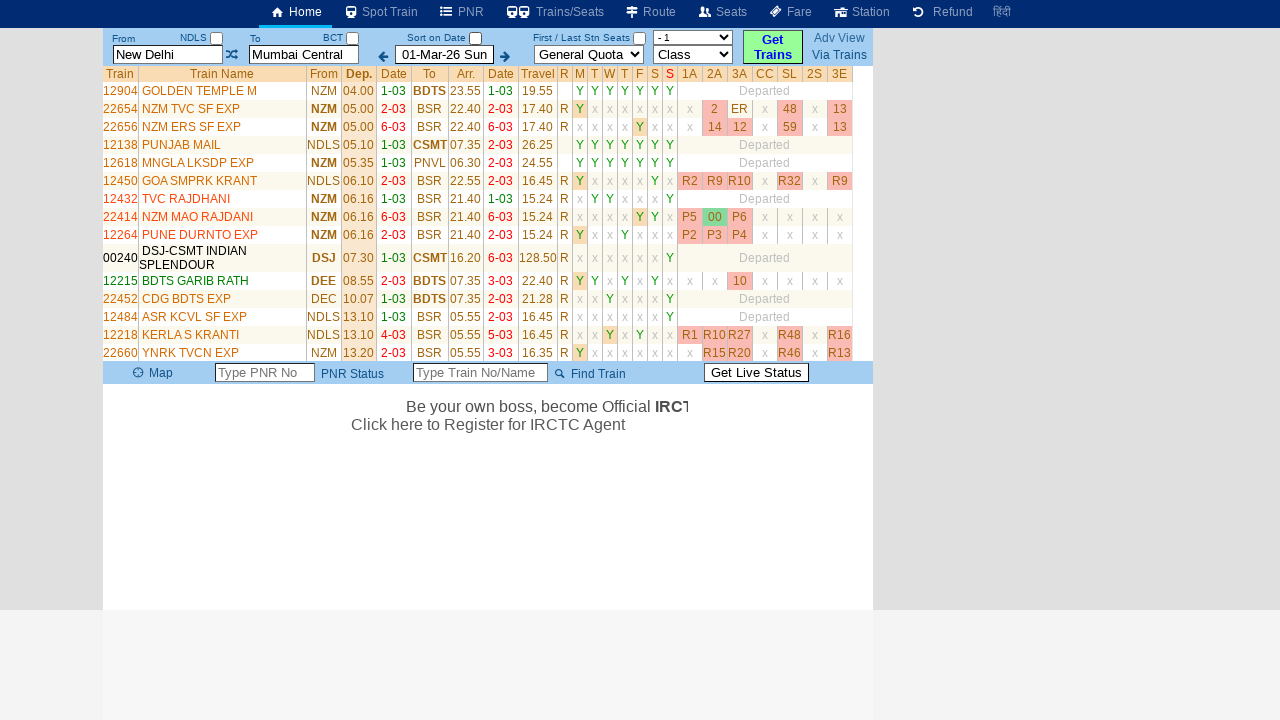

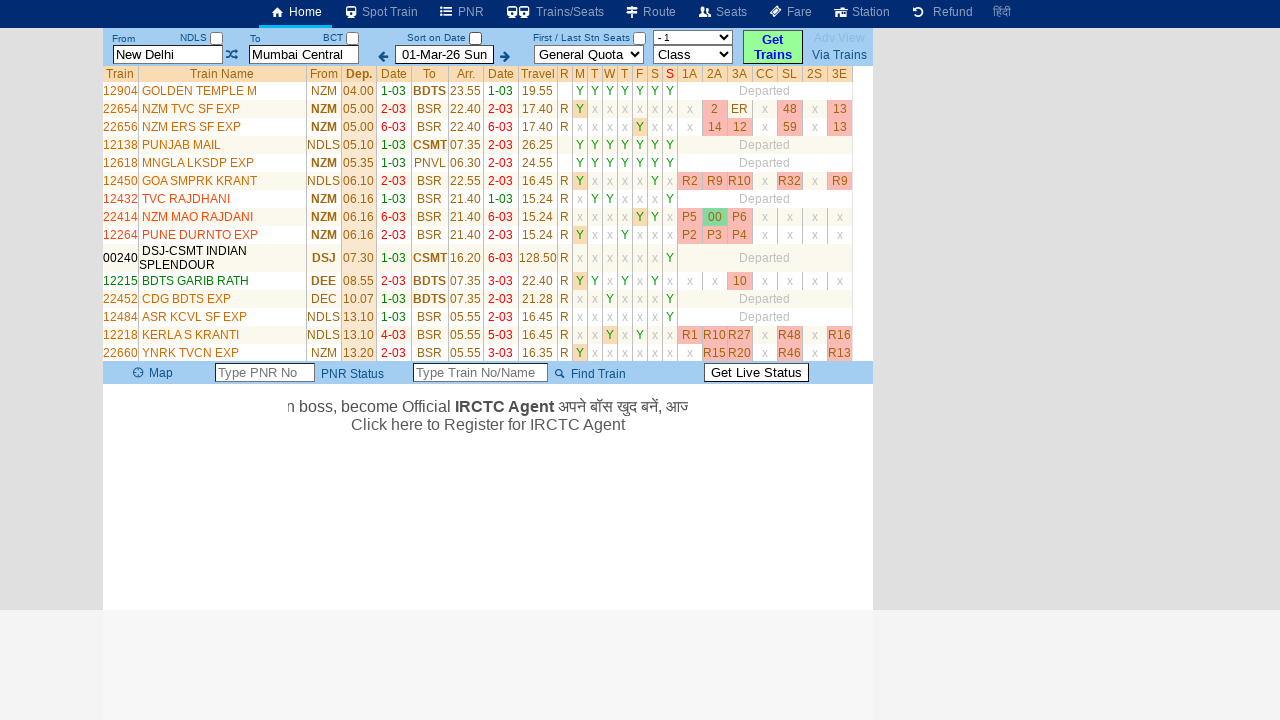